Tests adding a new record to the web table on DemoQA by filling in employee details and submitting the form.

Starting URL: https://demoqa.com

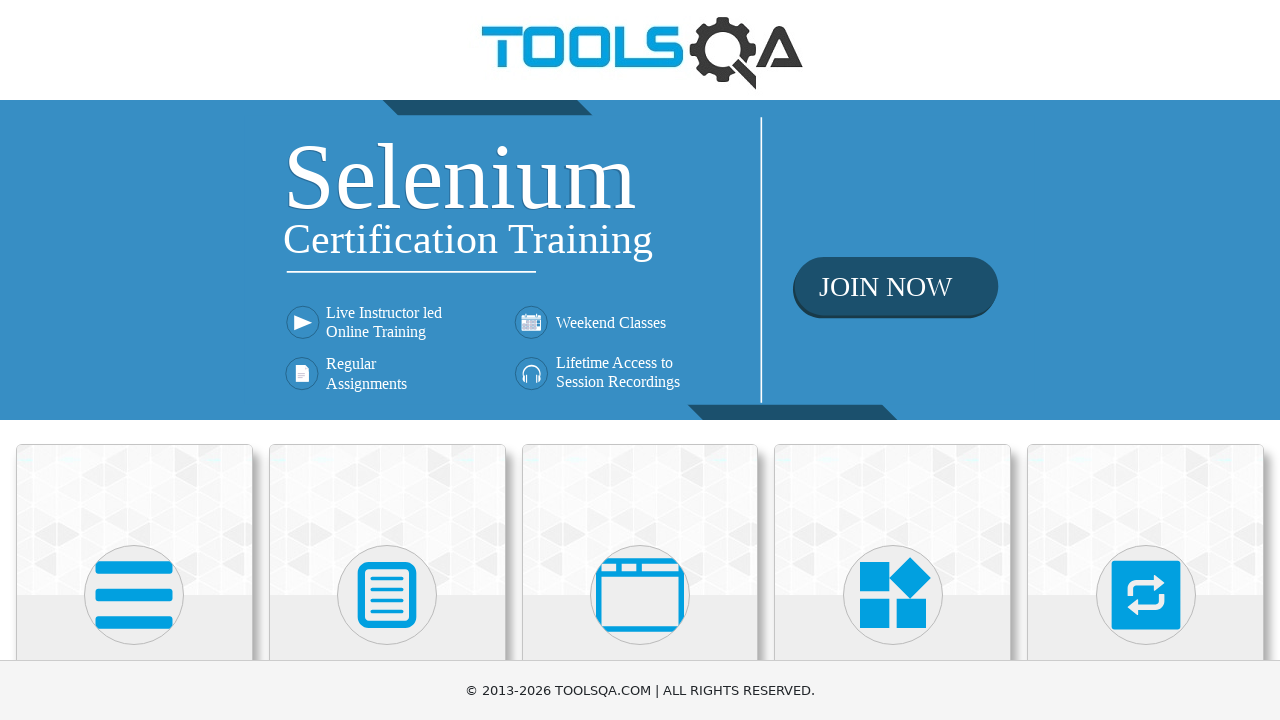

Clicked on the first card (Elements) at (134, 520) on .card.mt-4.top-card >> nth=0
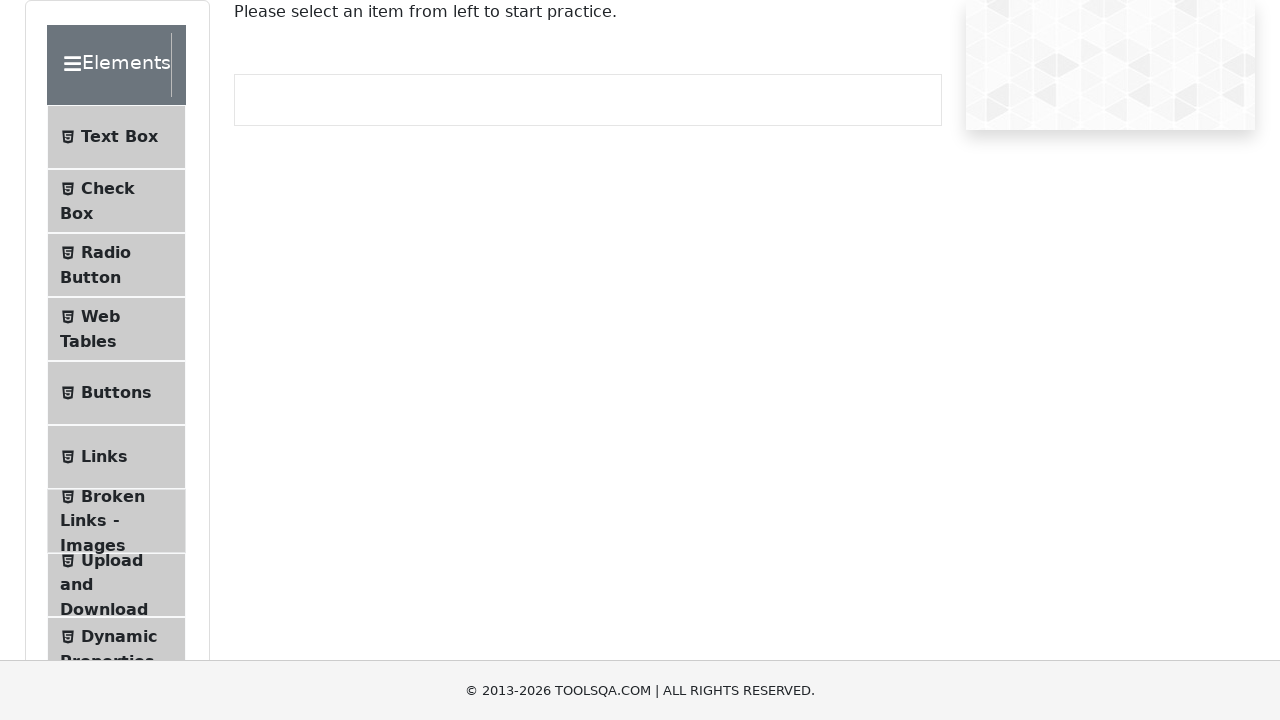

Clicked on Web Tables menu item at (116, 329) on #item-3
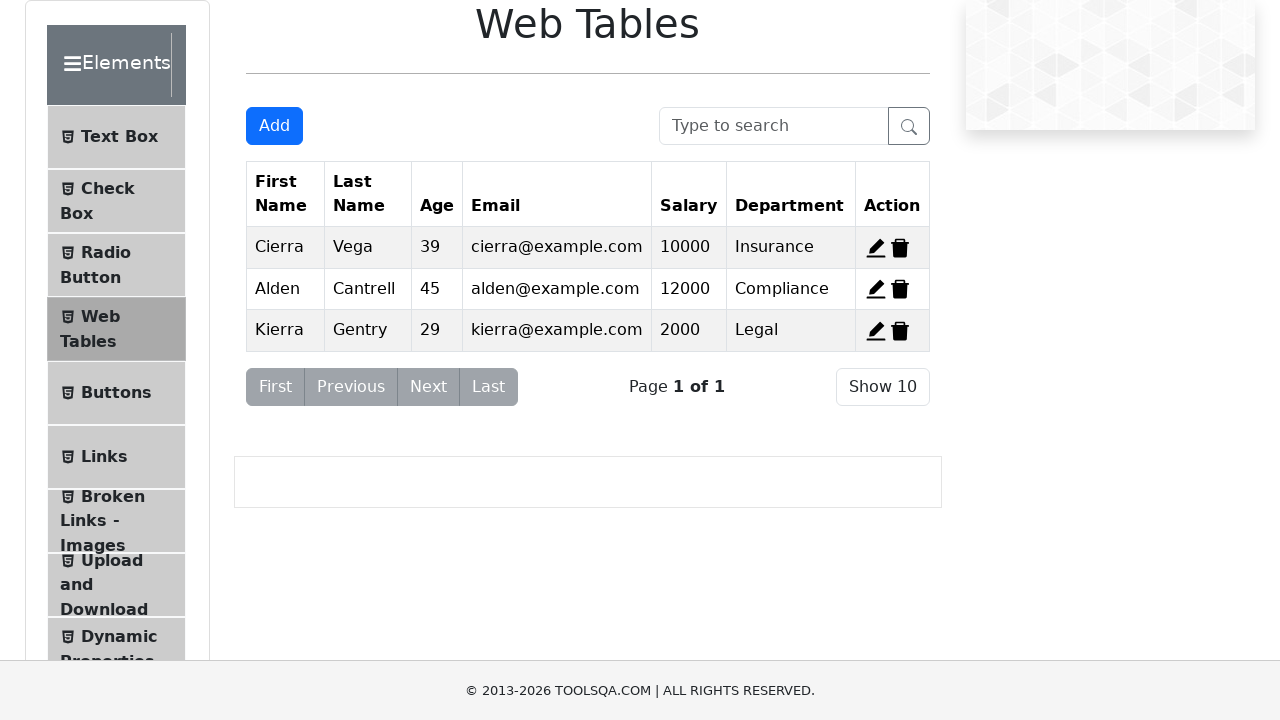

Clicked Add button to open the form at (274, 126) on #addNewRecordButton
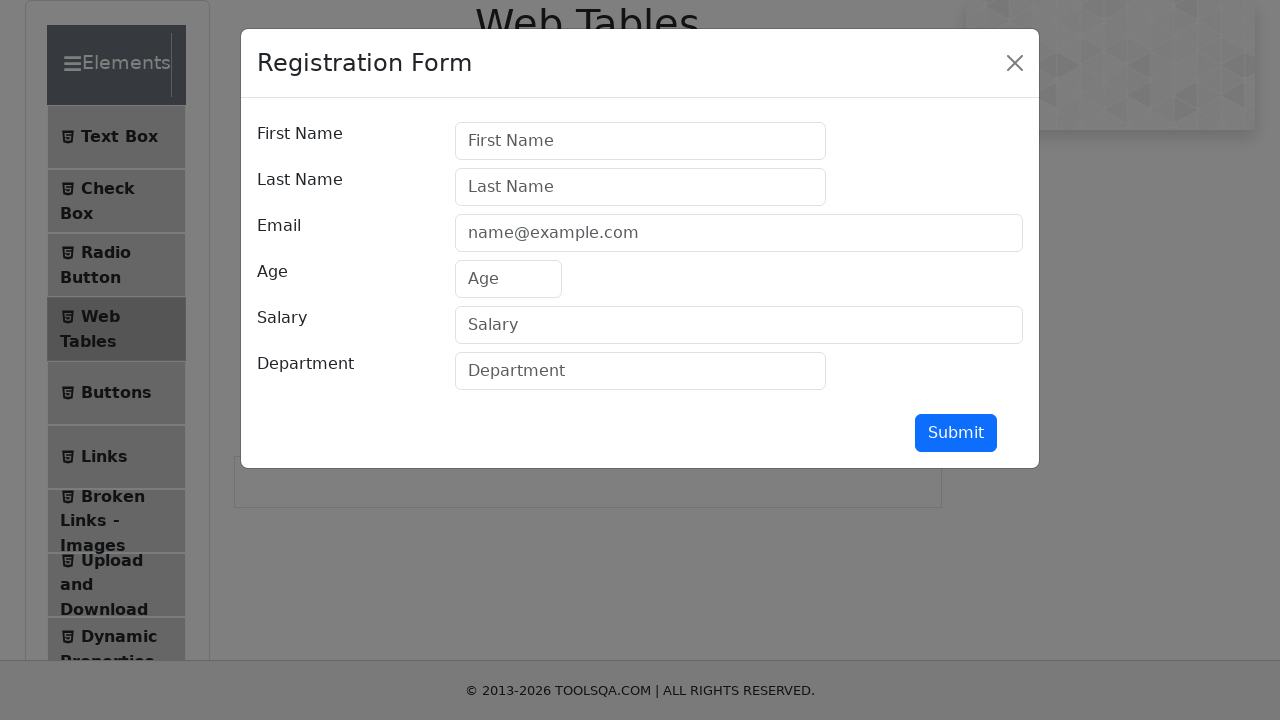

Filled in first name: Michael on #firstName
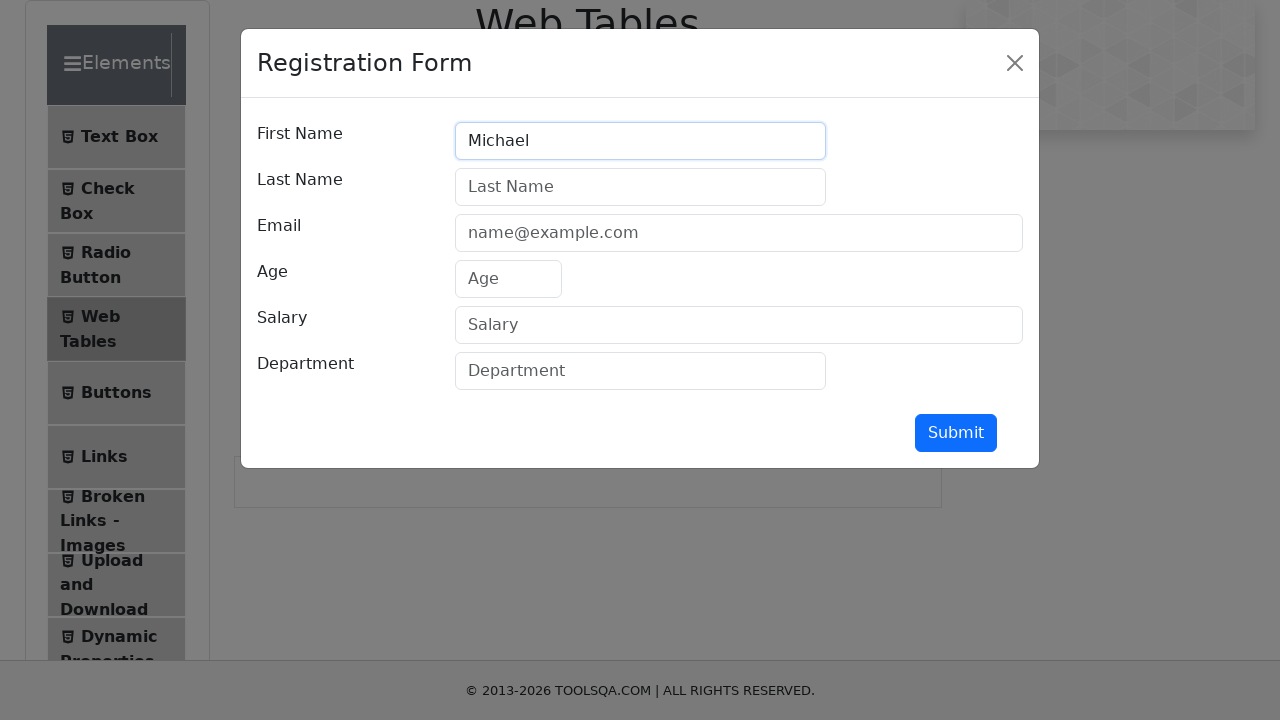

Filled in last name: Johnson on #lastName
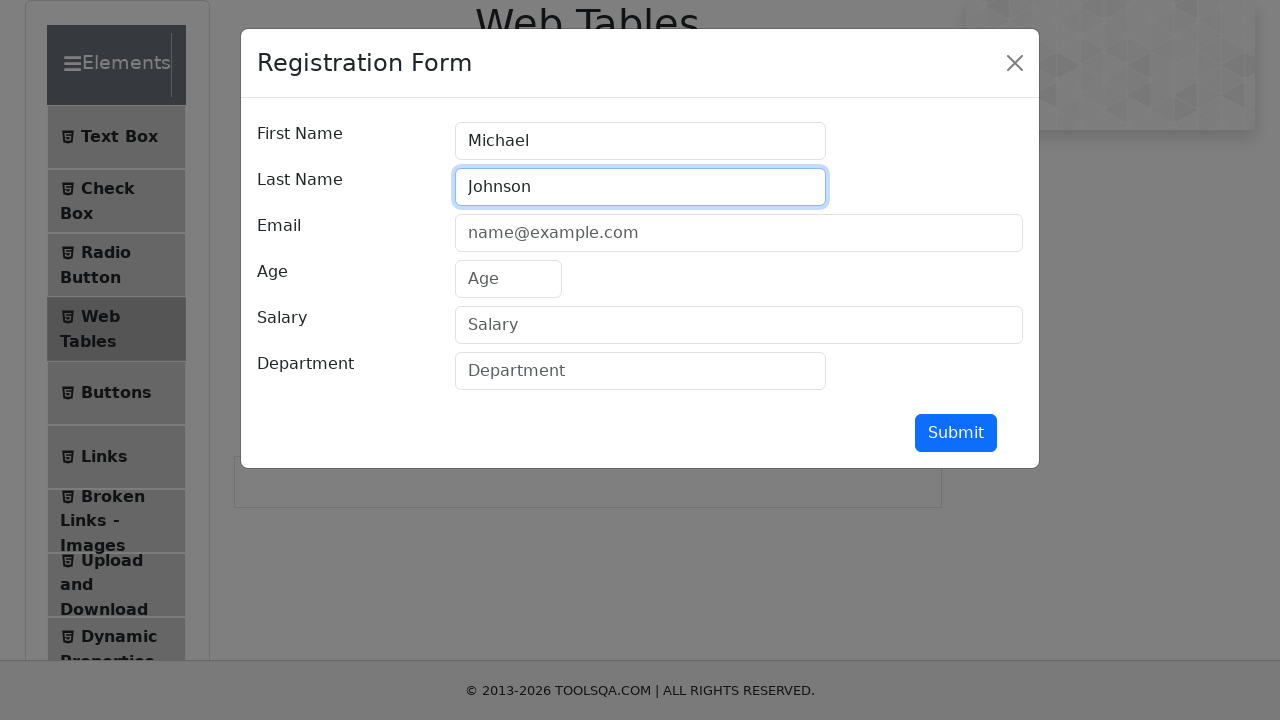

Filled in email: michael.johnson@company.com on #userEmail
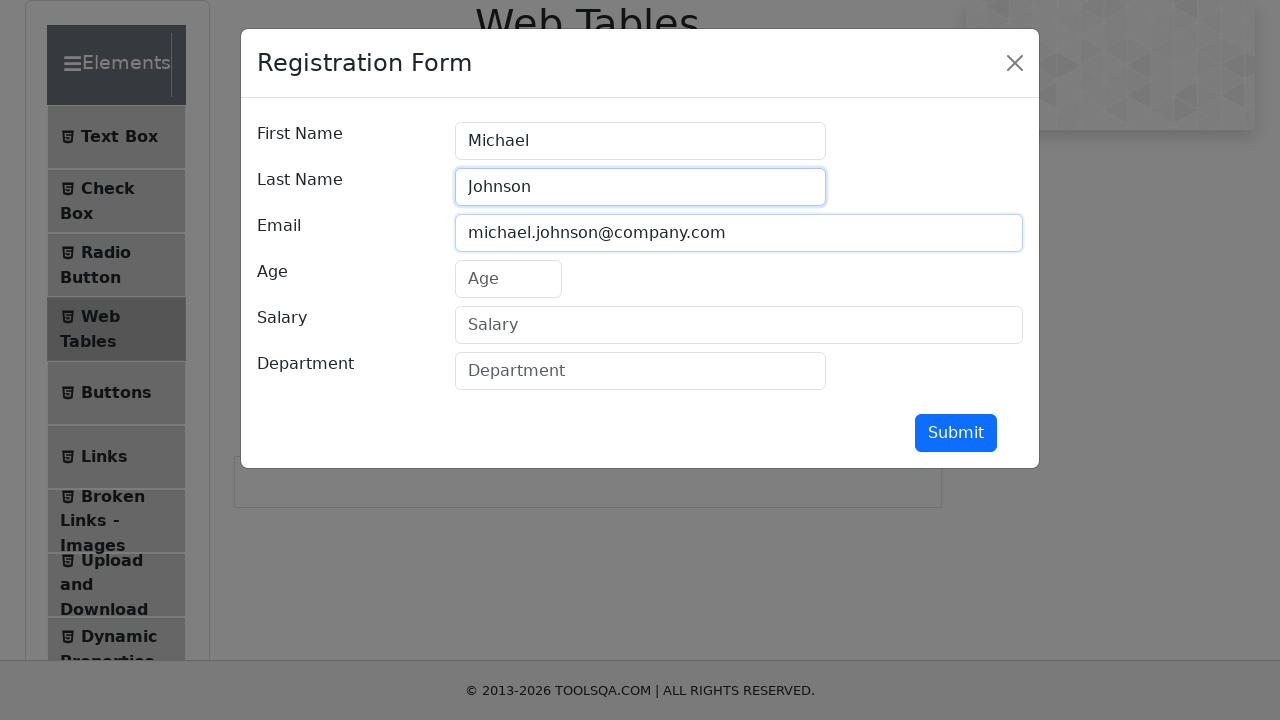

Filled in age: 32 on #age
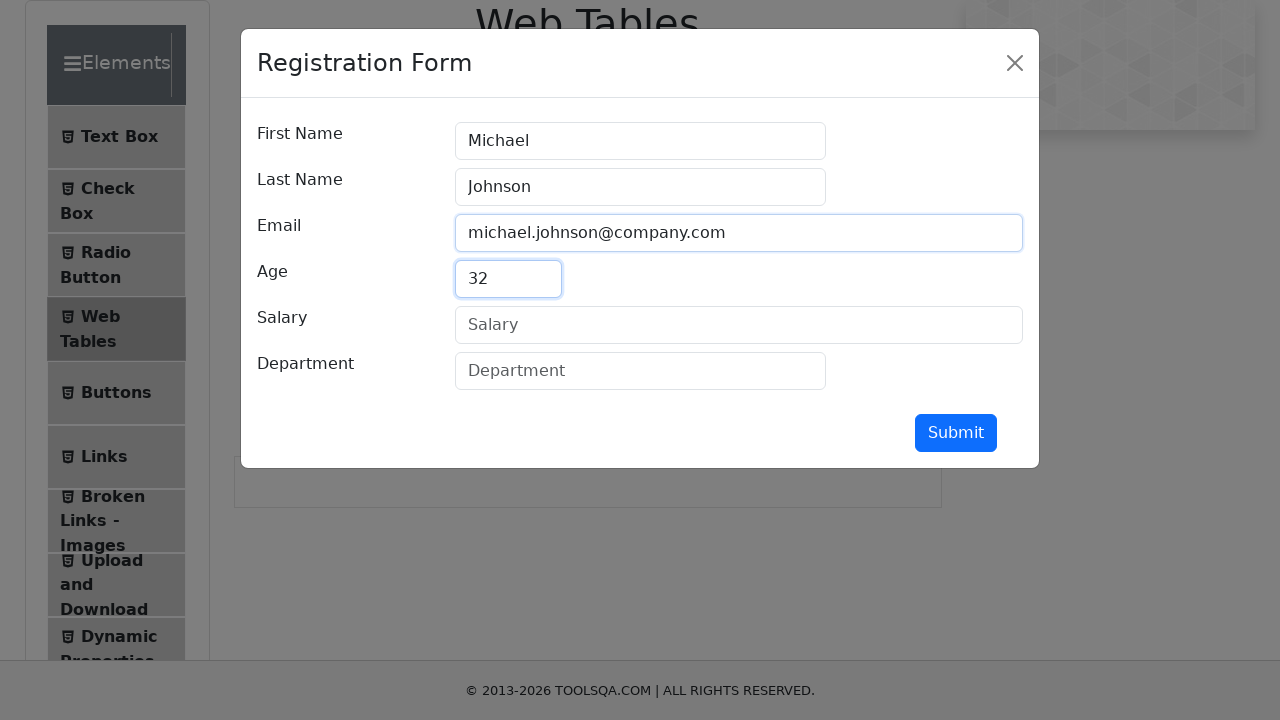

Filled in salary: 75000 on #salary
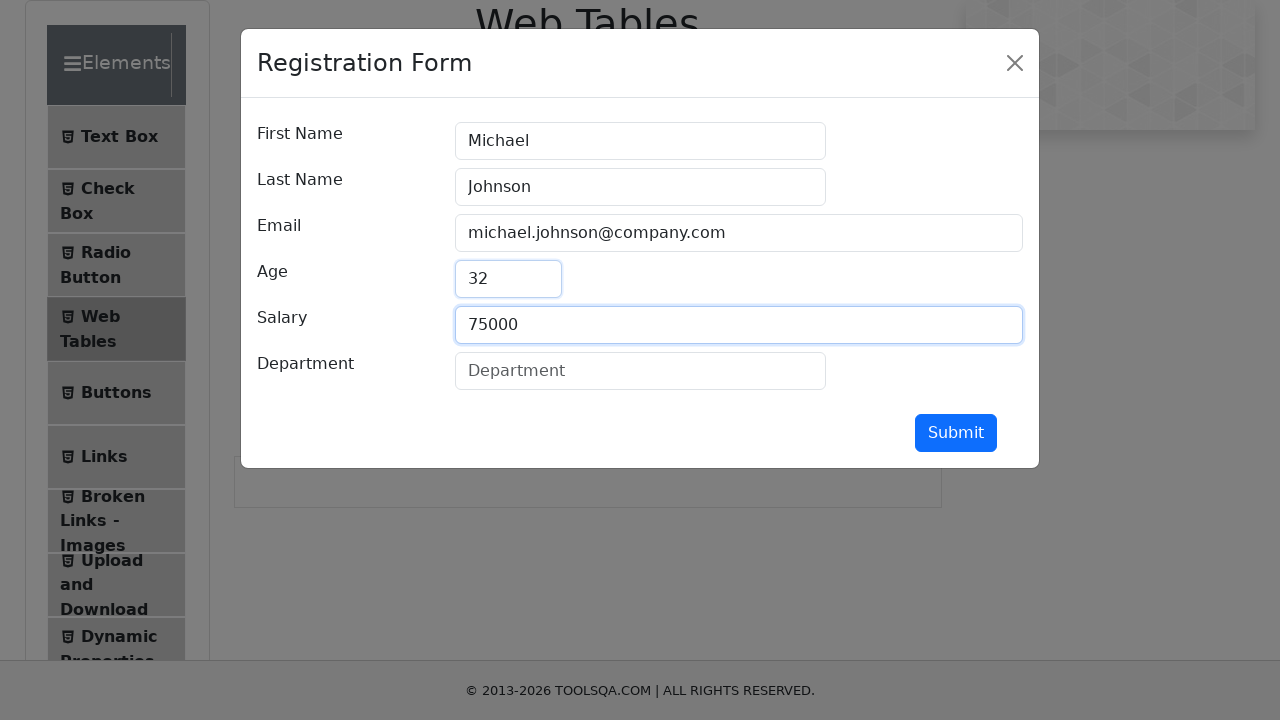

Filled in department: Engineering on #department
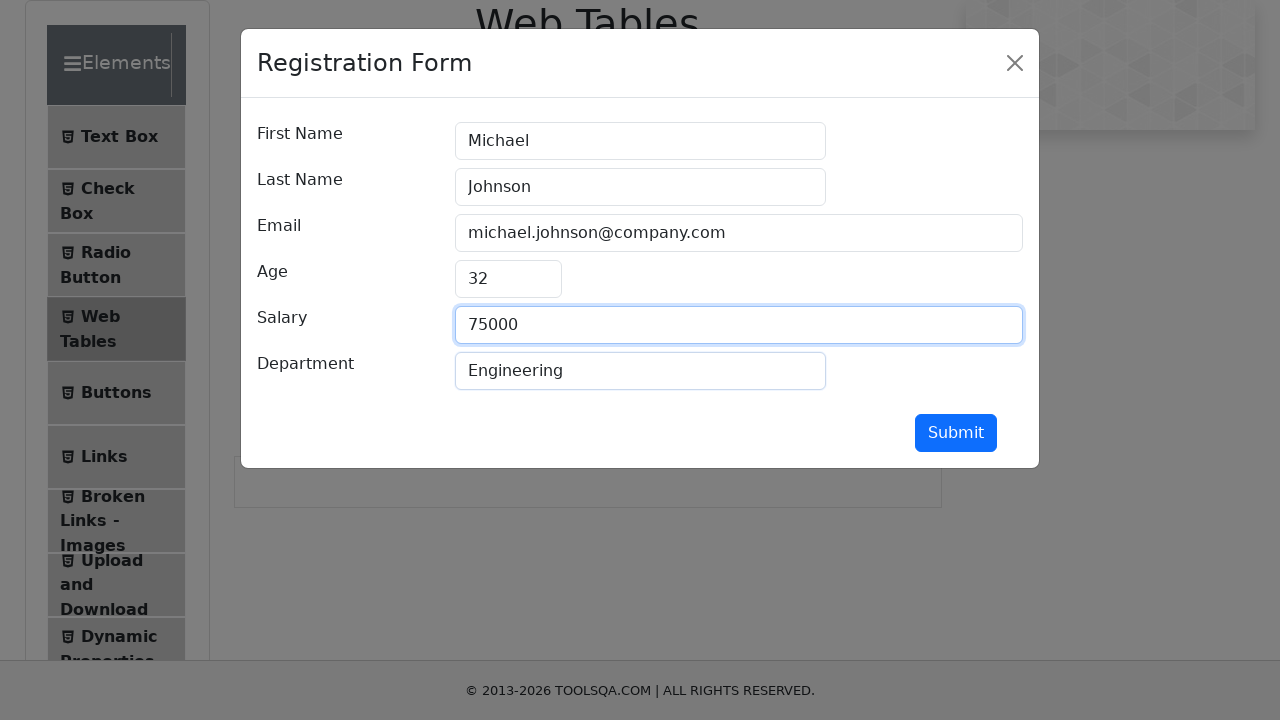

Clicked submit button to add new employee record at (956, 433) on #submit
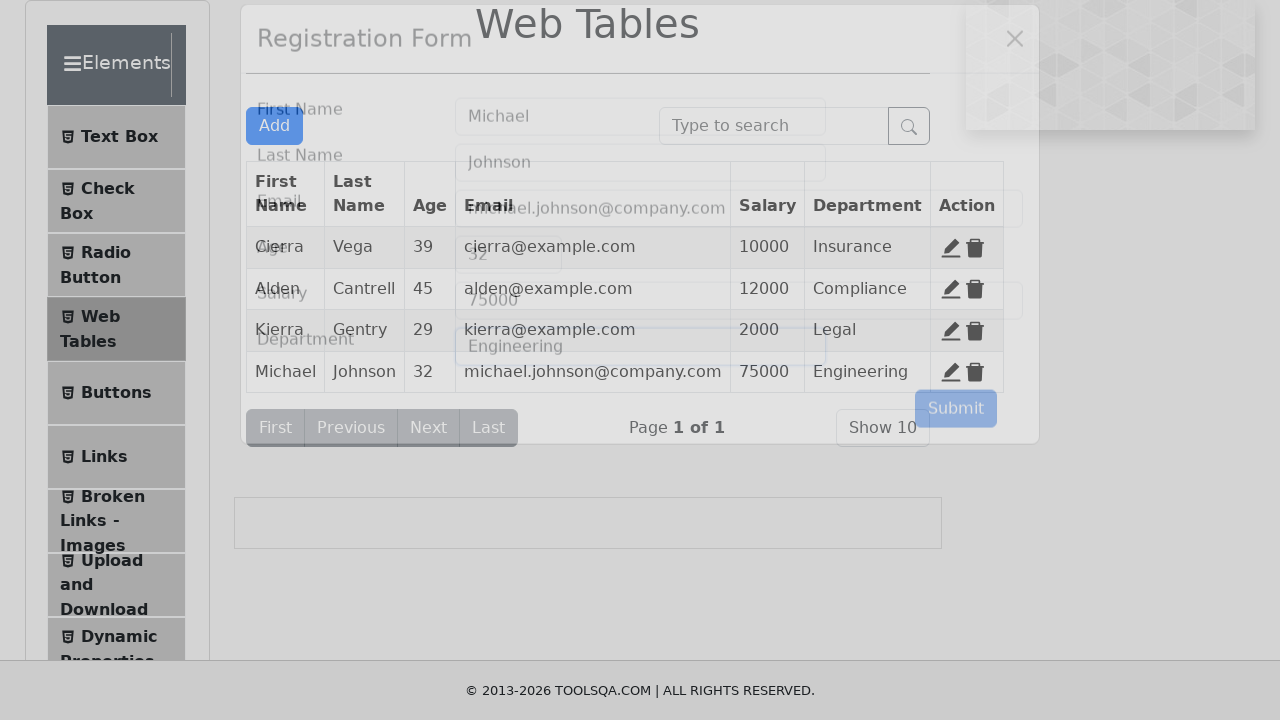

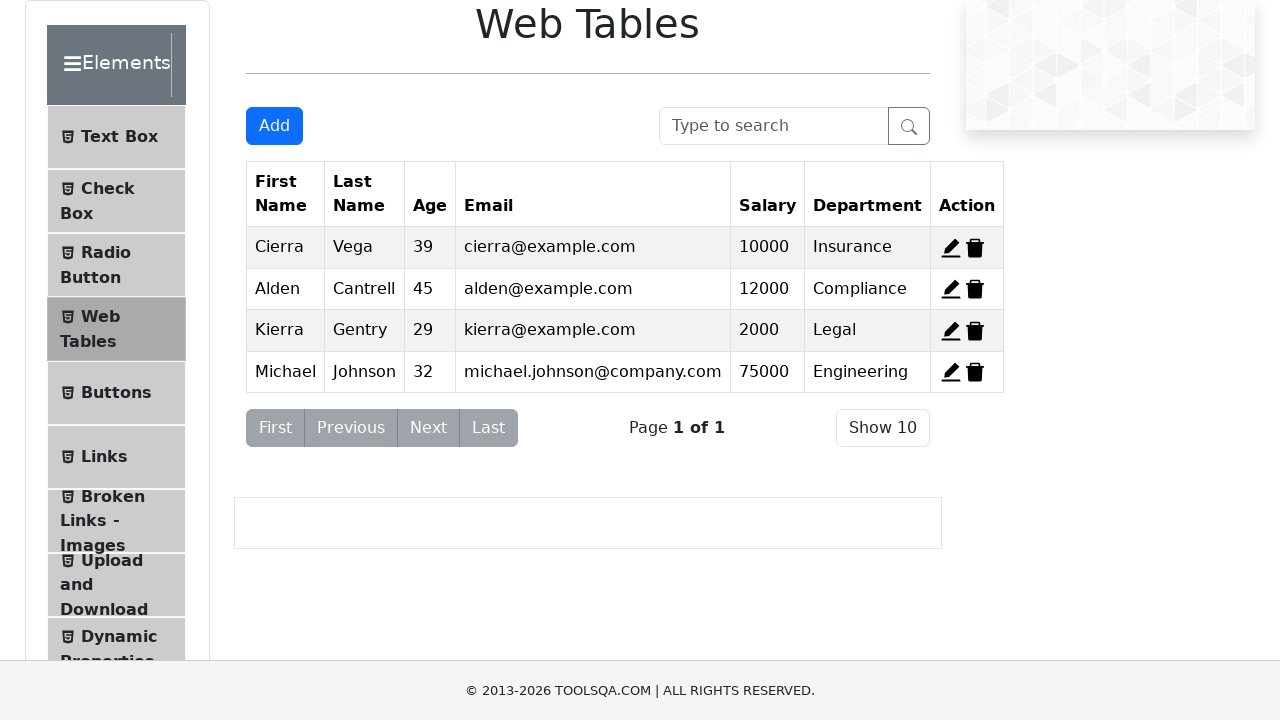